Tests locator state methods (isVisible, isEnabled, isChecked) on various elements including a header, autocomplete link, and checkboxes

Starting URL: https://practice.cydeo.com/

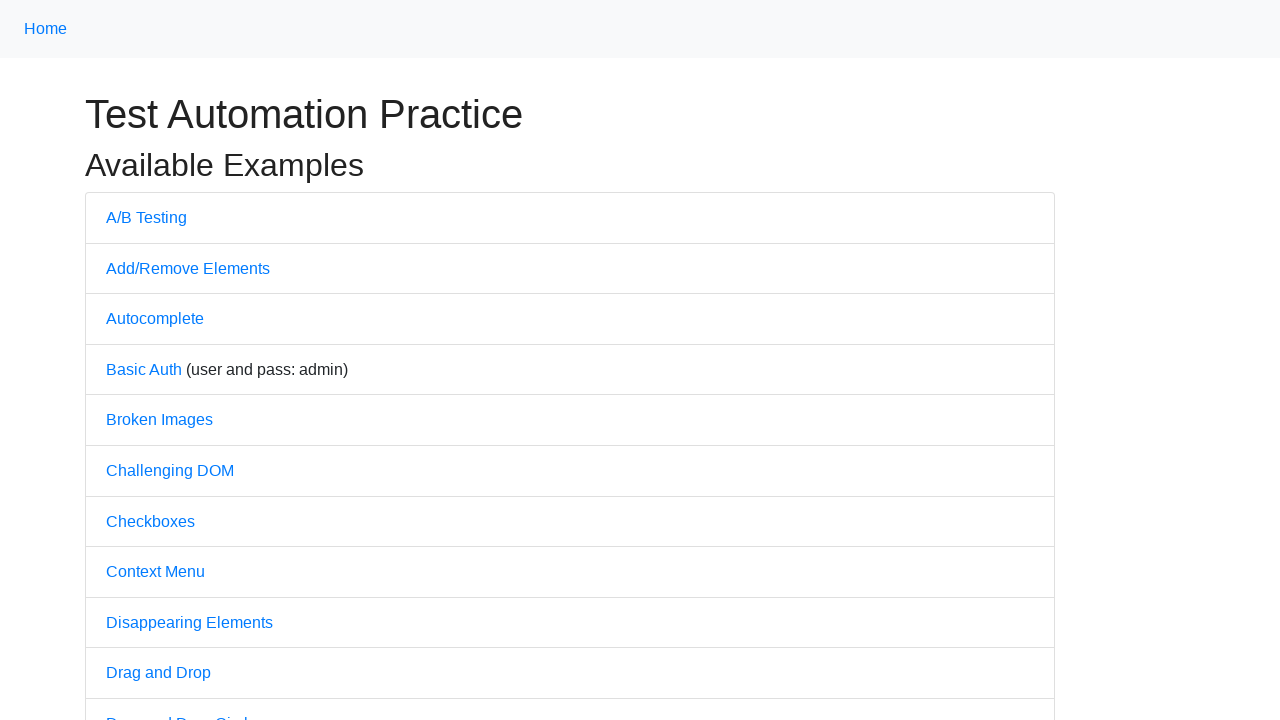

Located test automation practice header element
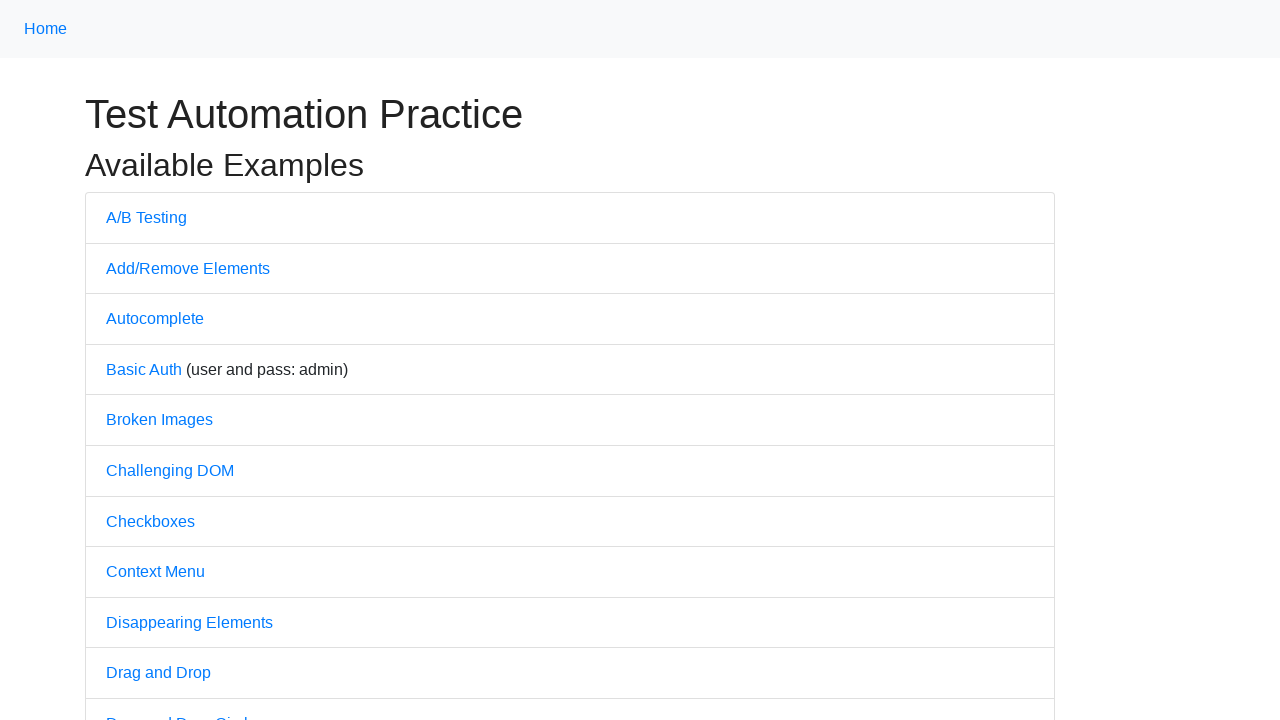

Checked visibility of test automation practice header
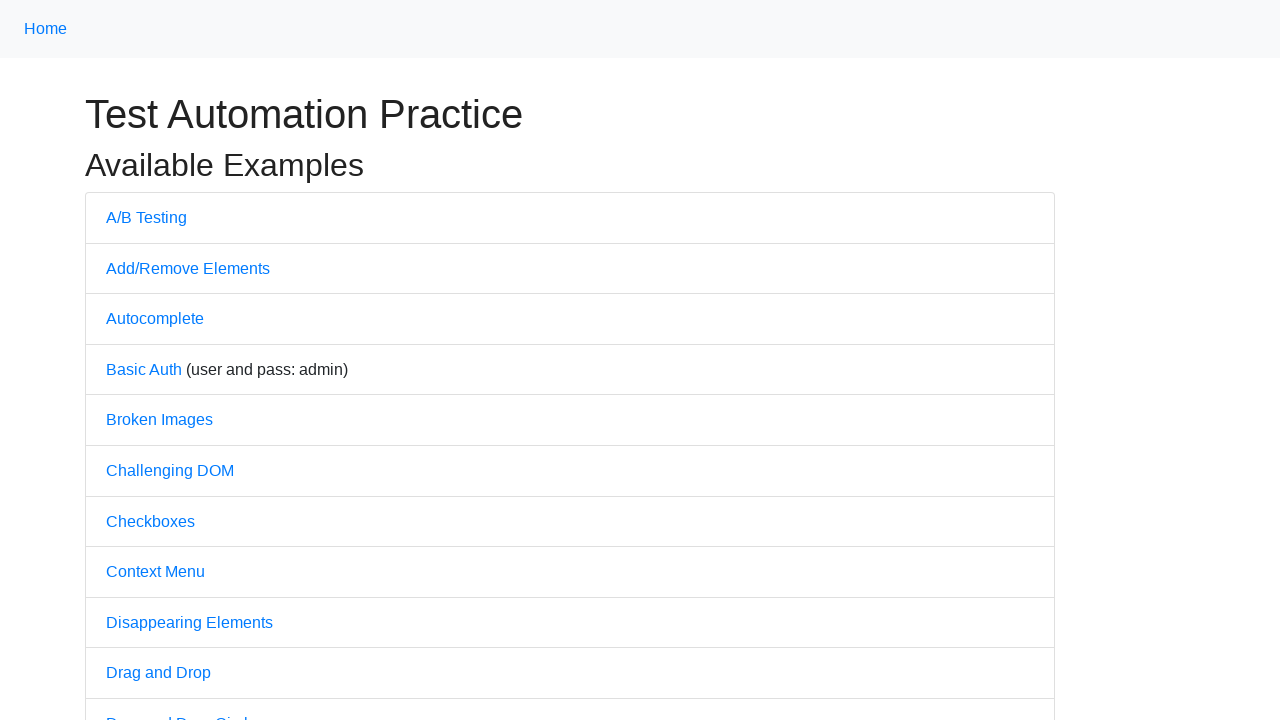

Asserted test automation practice header is visible
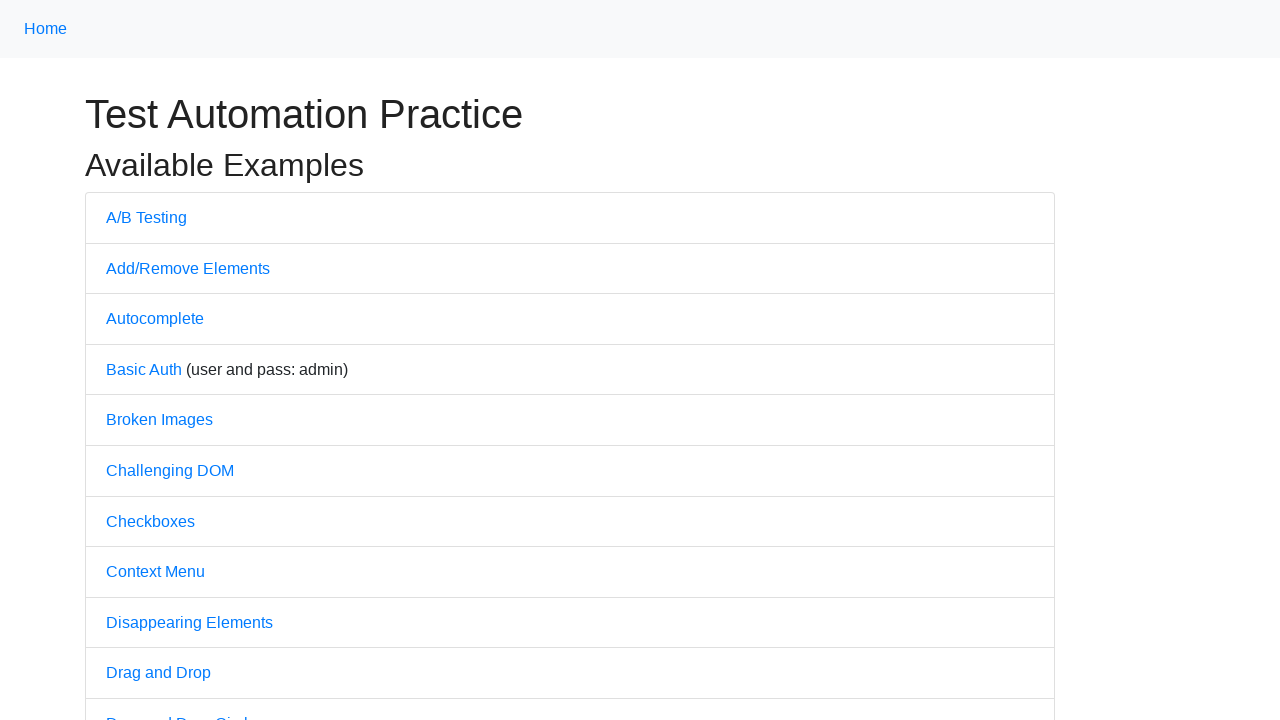

Located Autocomplete link element
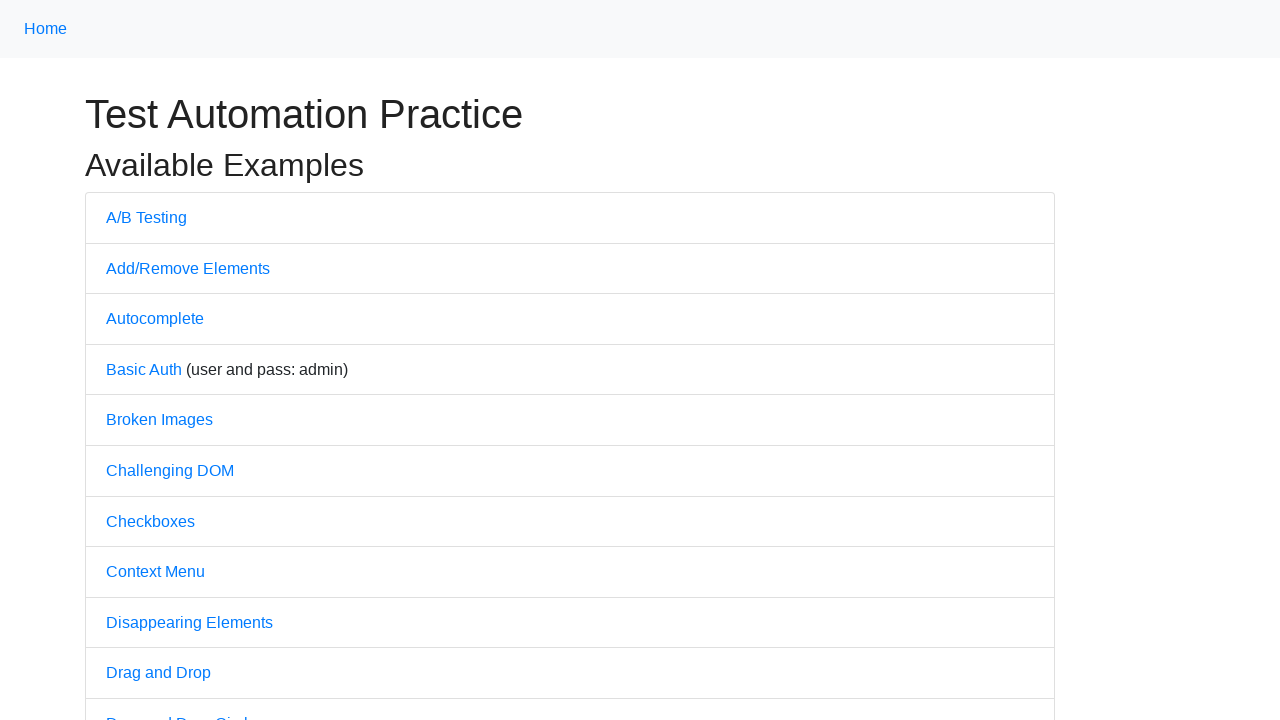

Checked if Autocomplete link is enabled
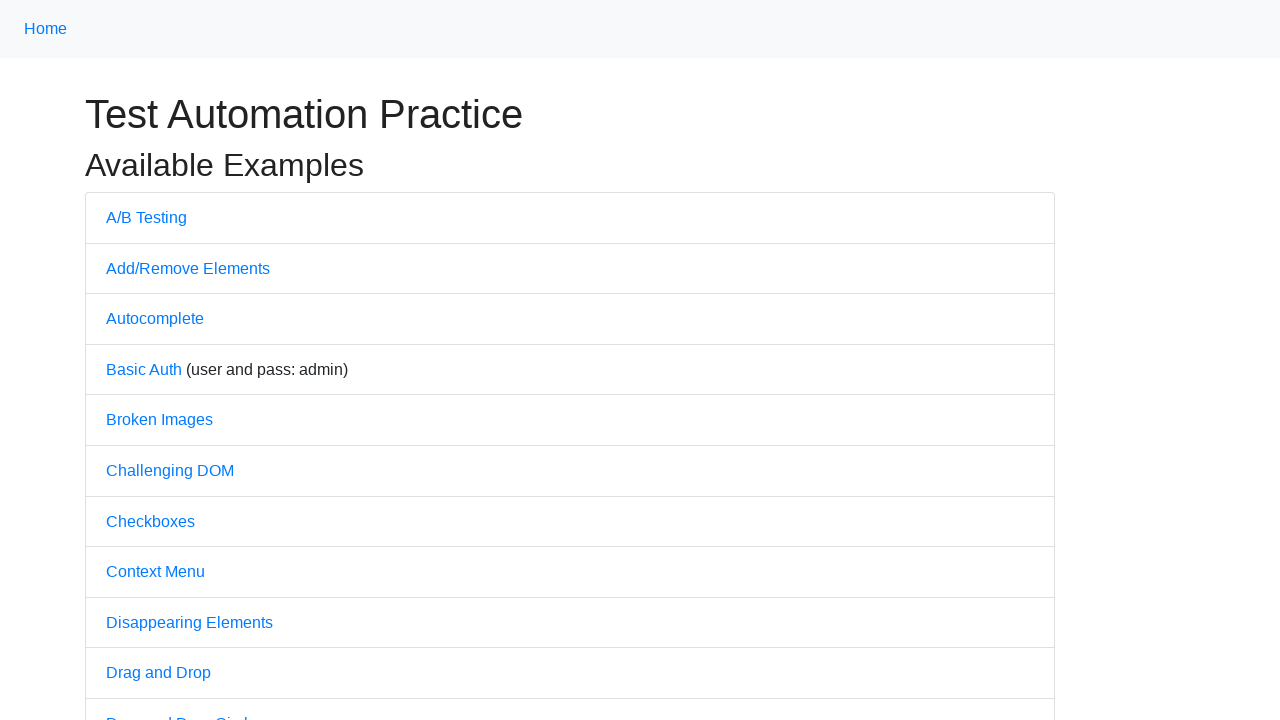

Asserted Autocomplete link is enabled
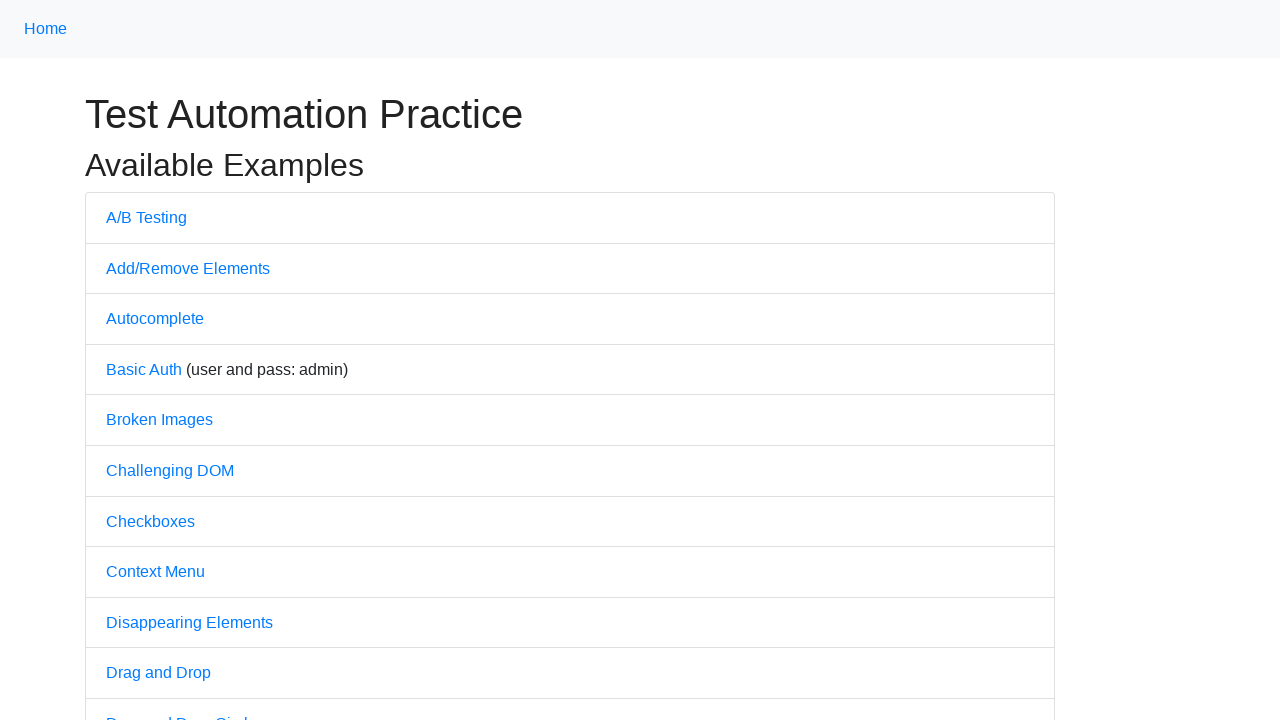

Clicked on Checkboxes link to navigate to checkboxes page at (150, 521) on text='Checkboxes'
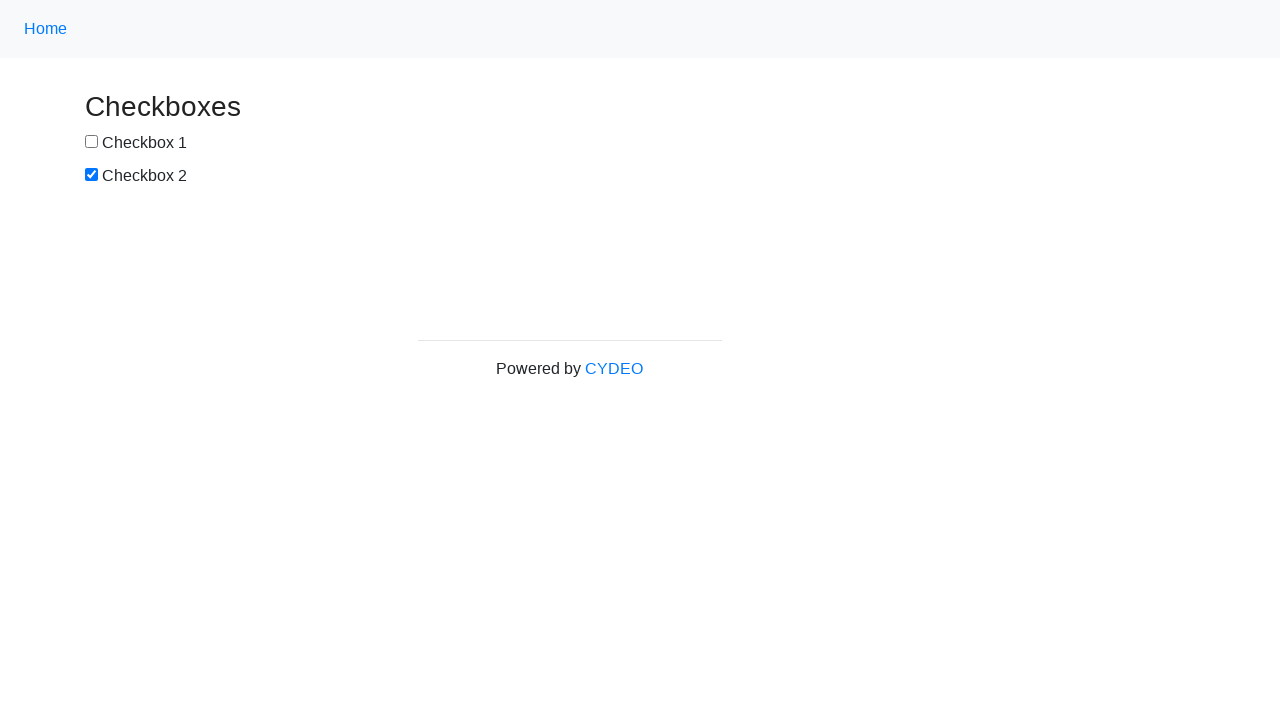

Located checkbox1 element
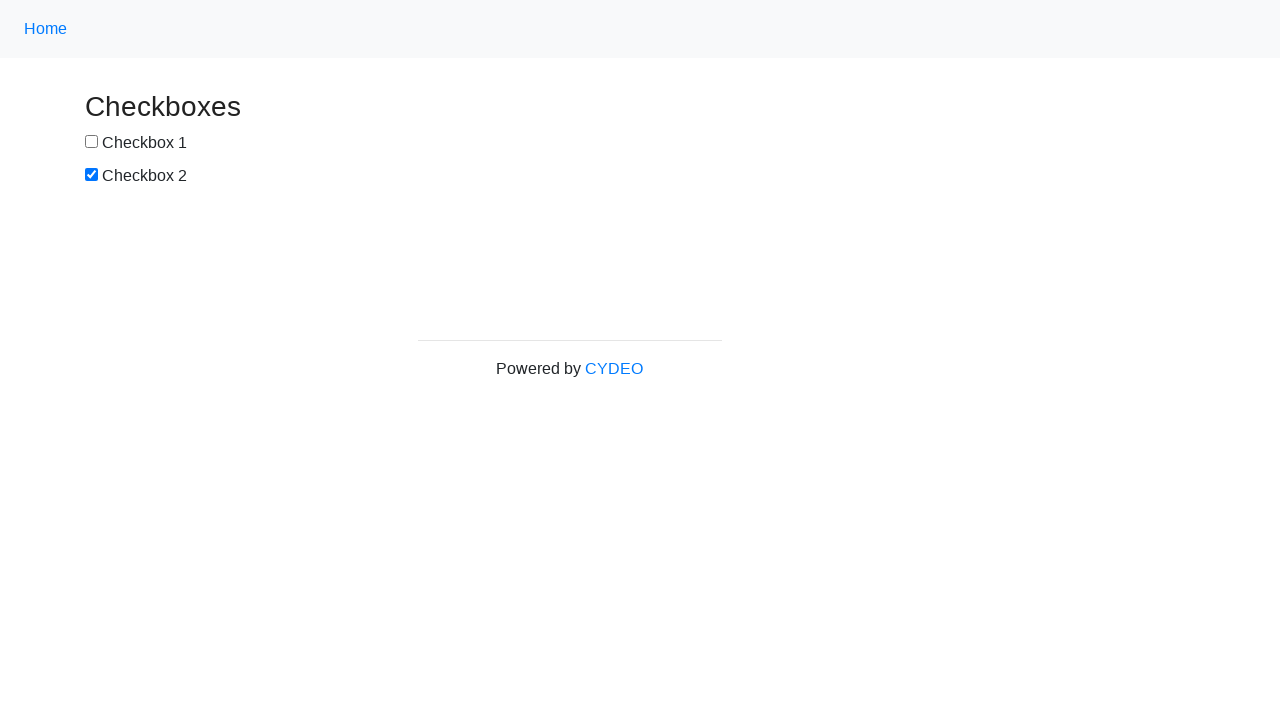

Located checkbox2 element
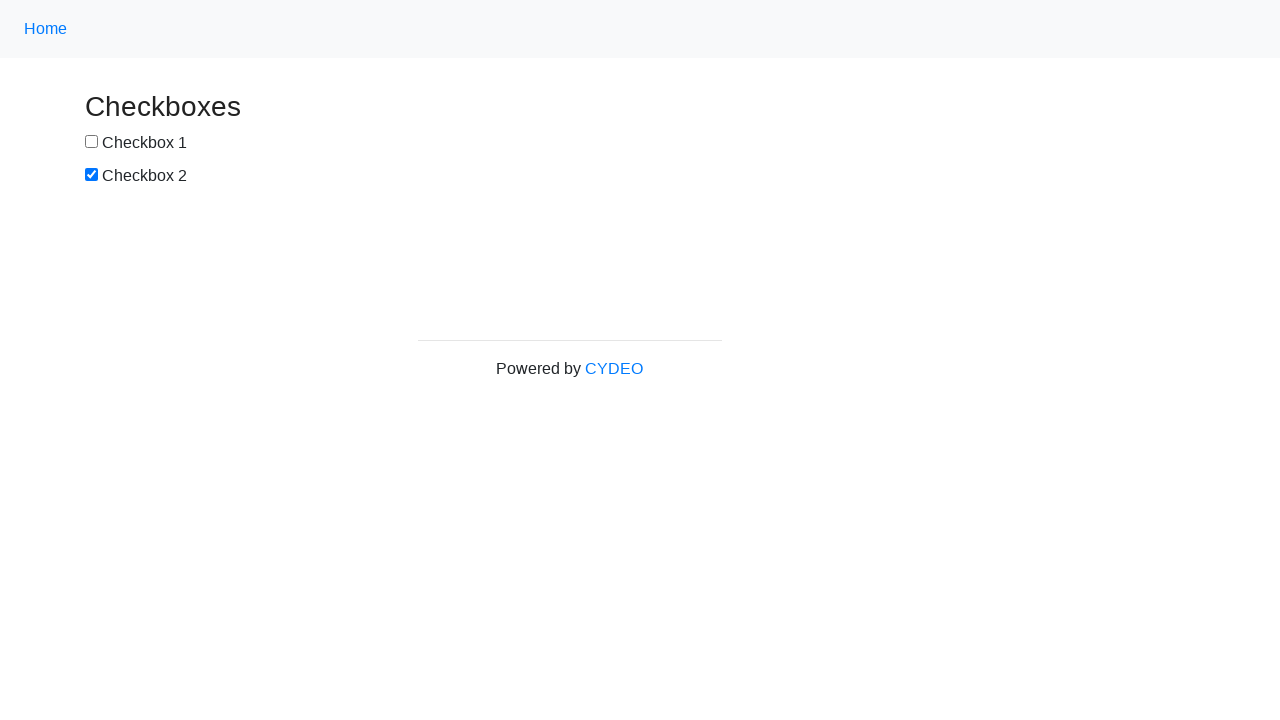

Asserted checkbox1 is unchecked by default
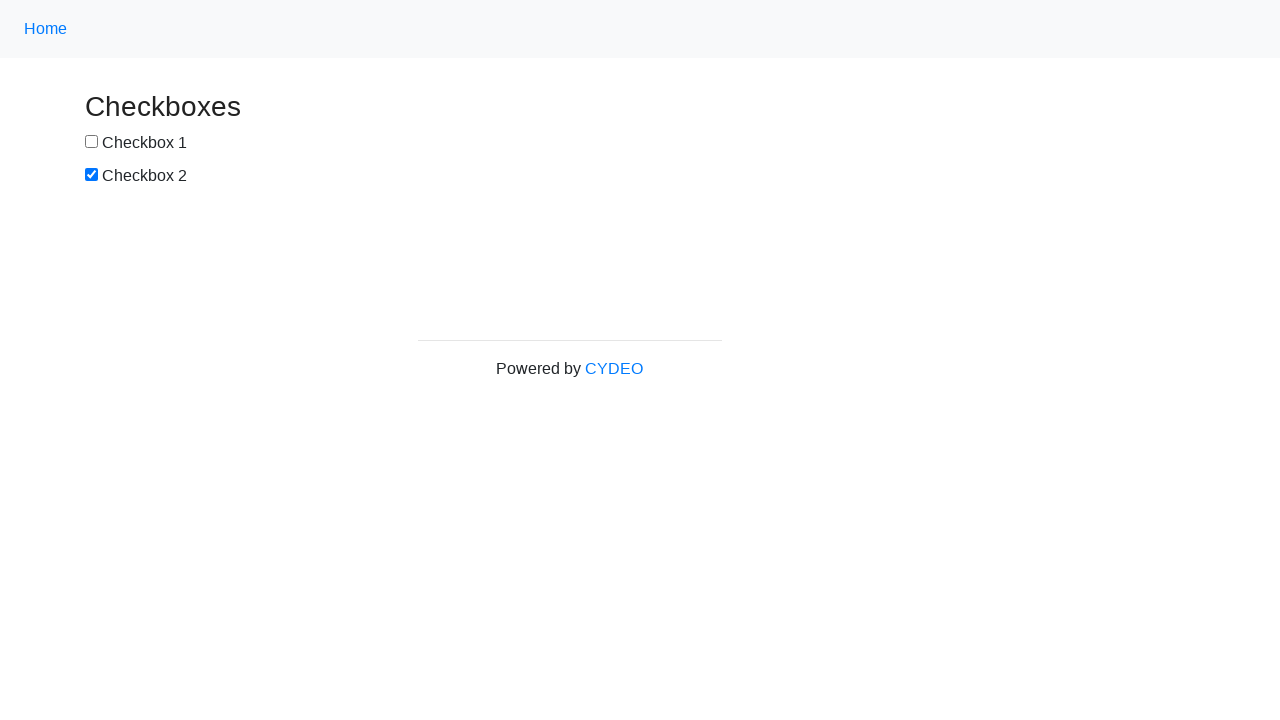

Asserted checkbox2 is checked by default
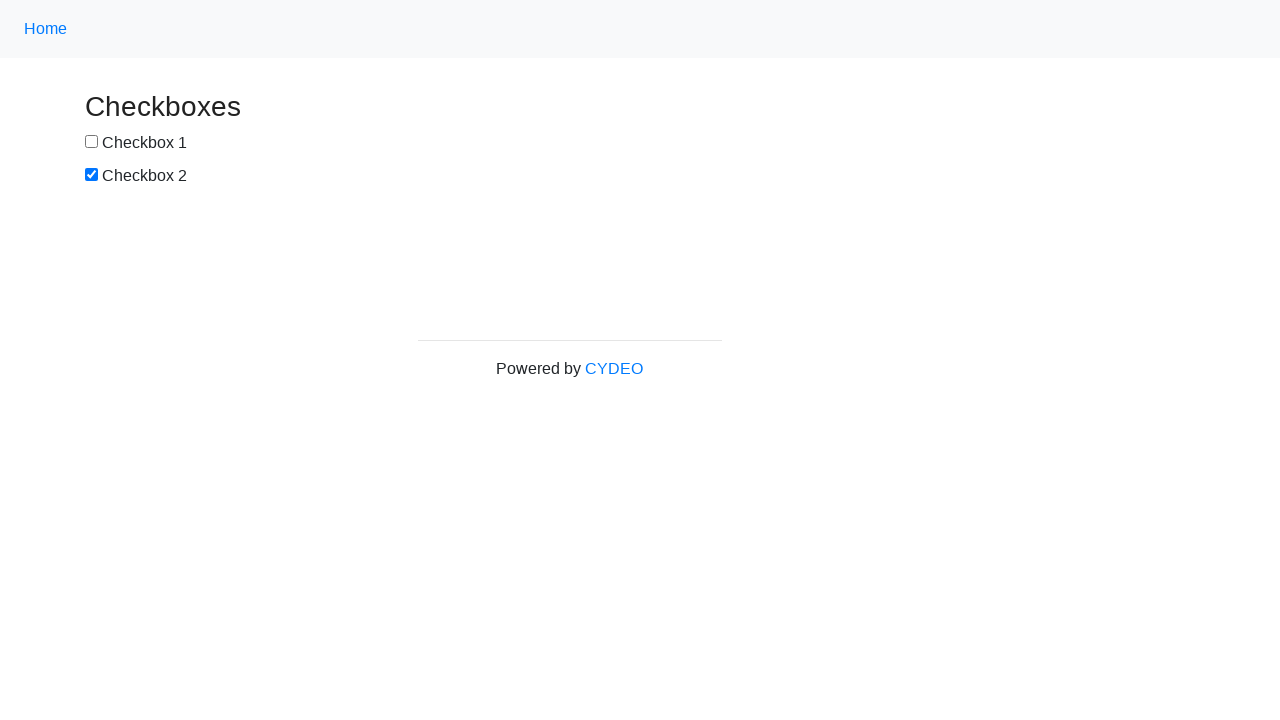

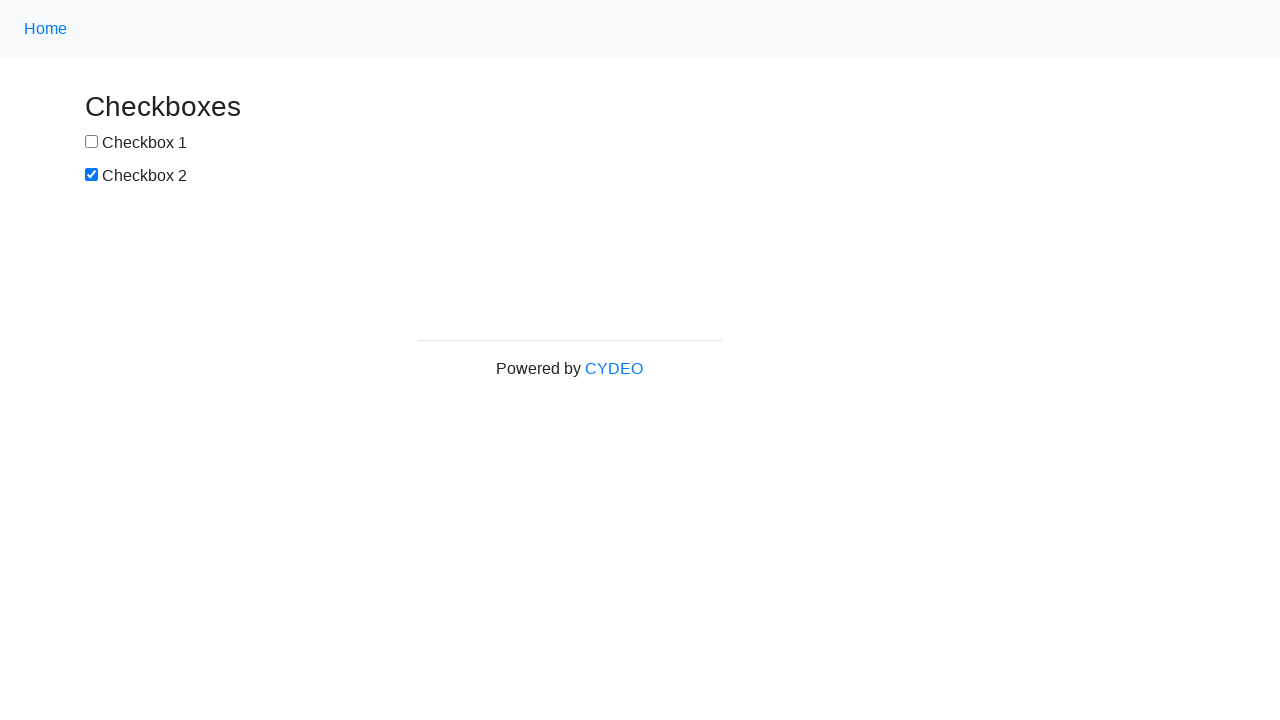